Tests JavaScript confirm dialog by clicking a button that triggers a confirm dialog and dismissing it

Starting URL: https://the-internet.herokuapp.com/javascript_alerts

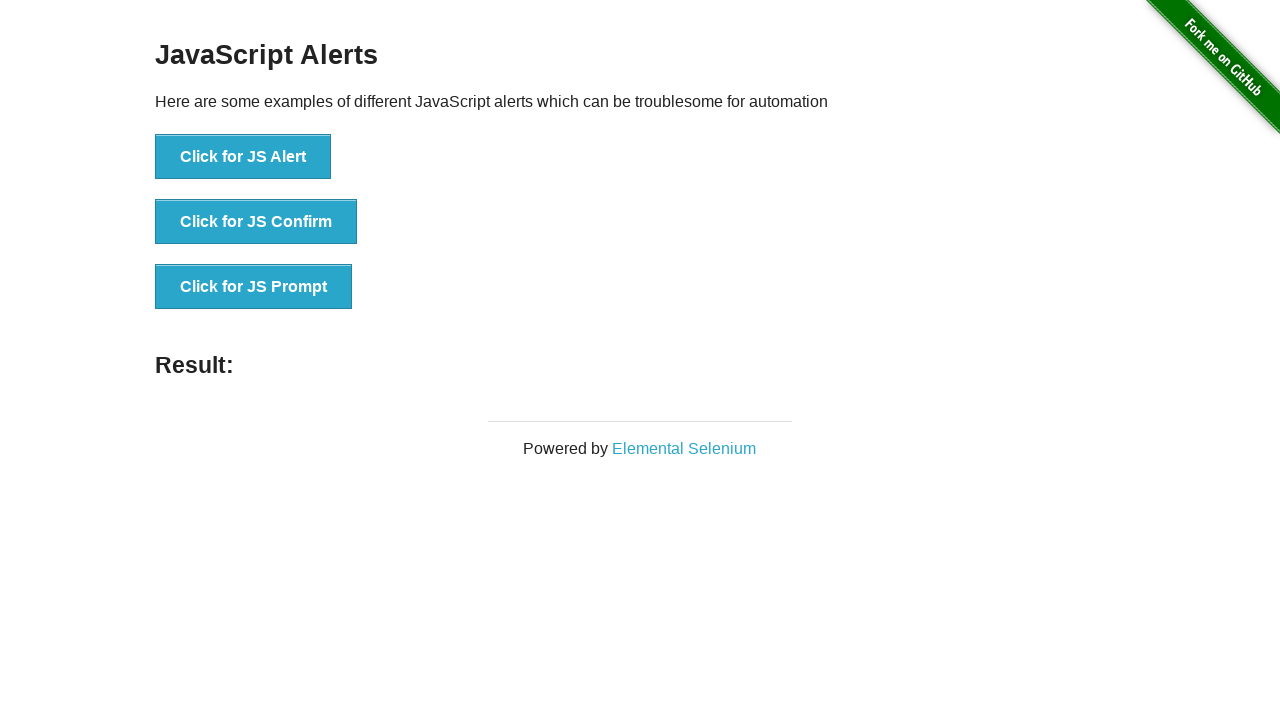

Set up dialog handler to dismiss the confirm dialog
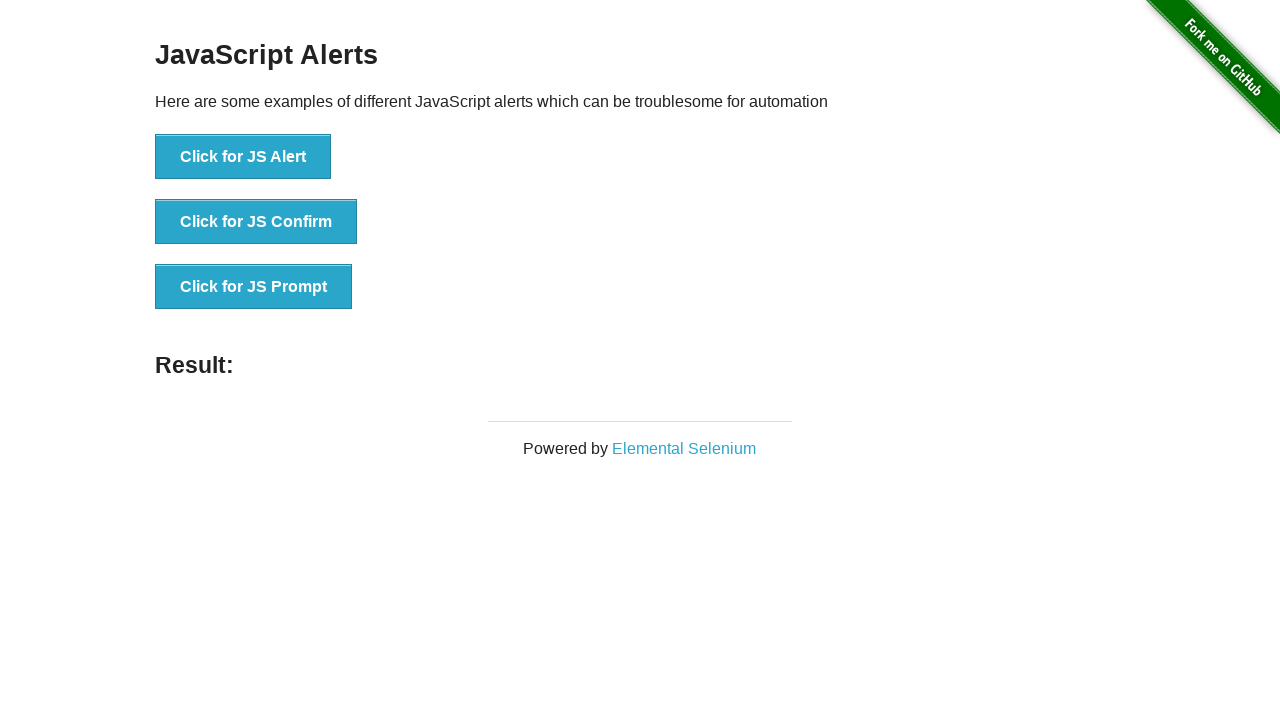

Clicked the JS Confirm button to trigger confirm dialog at (256, 222) on xpath=//button[@onclick='jsConfirm()']
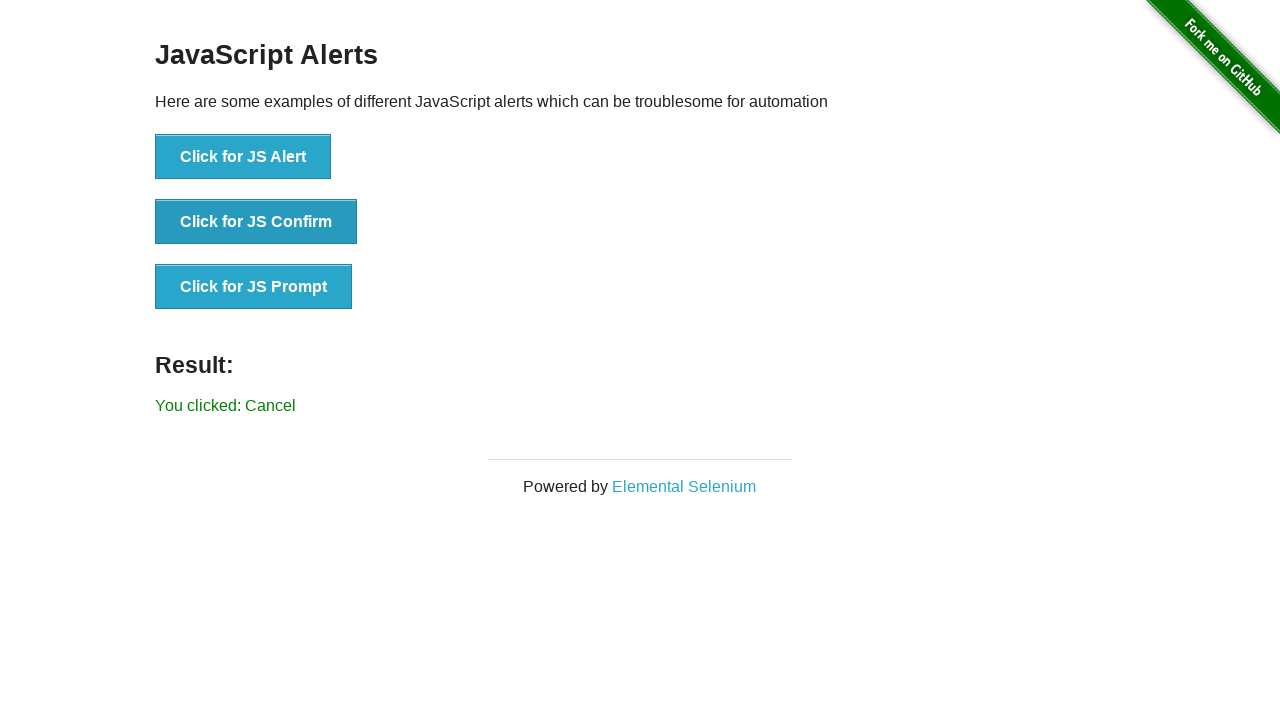

Confirm dialog was dismissed and result text updated
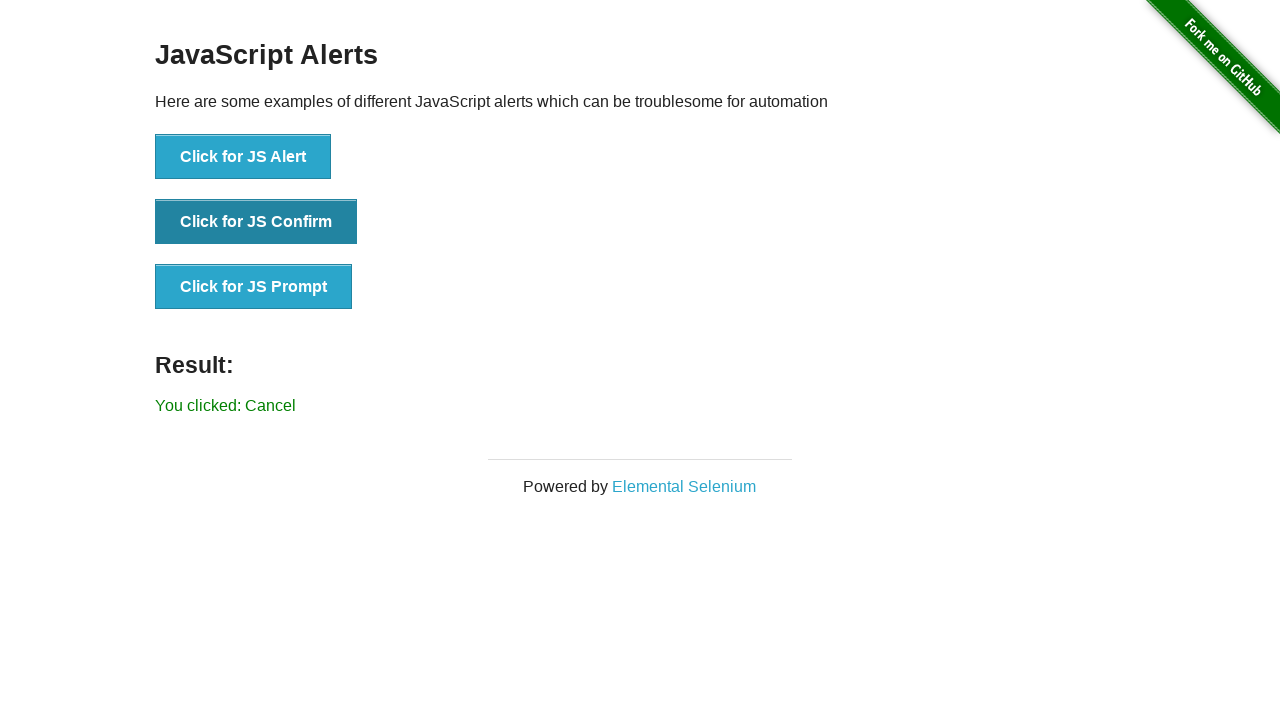

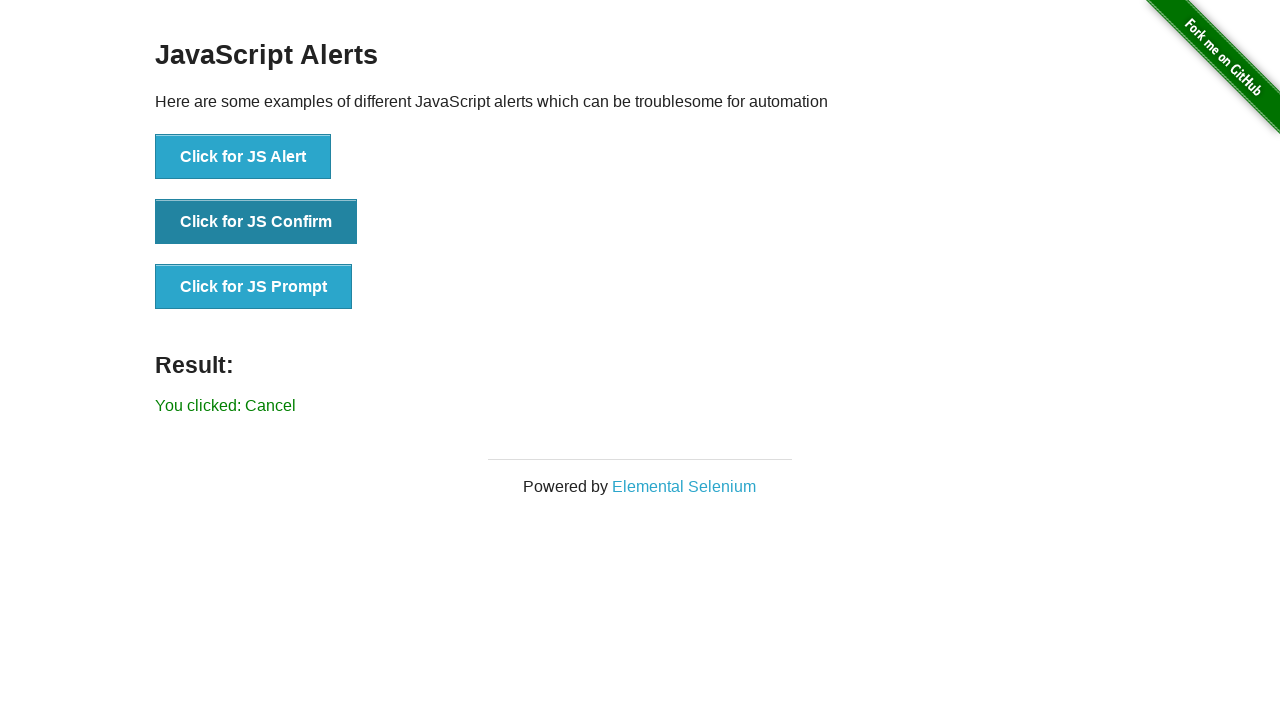